Tests tooltip functionality by hovering over the word "Contrary" in the text and verifying its tooltip.

Starting URL: https://demoqa.com/tool-tips

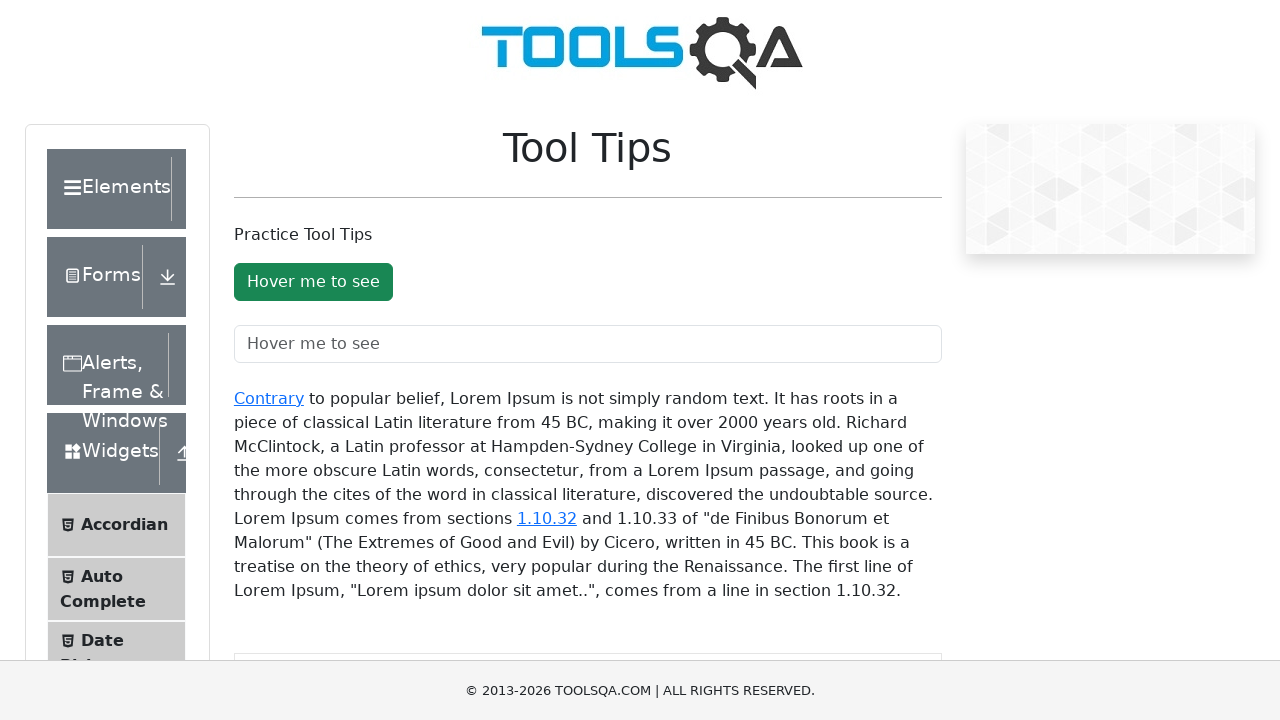

Hovered over the word 'Contrary' in the text at (269, 398) on xpath=//div[@id='texToolTopContainer']//a[text()='Contrary']
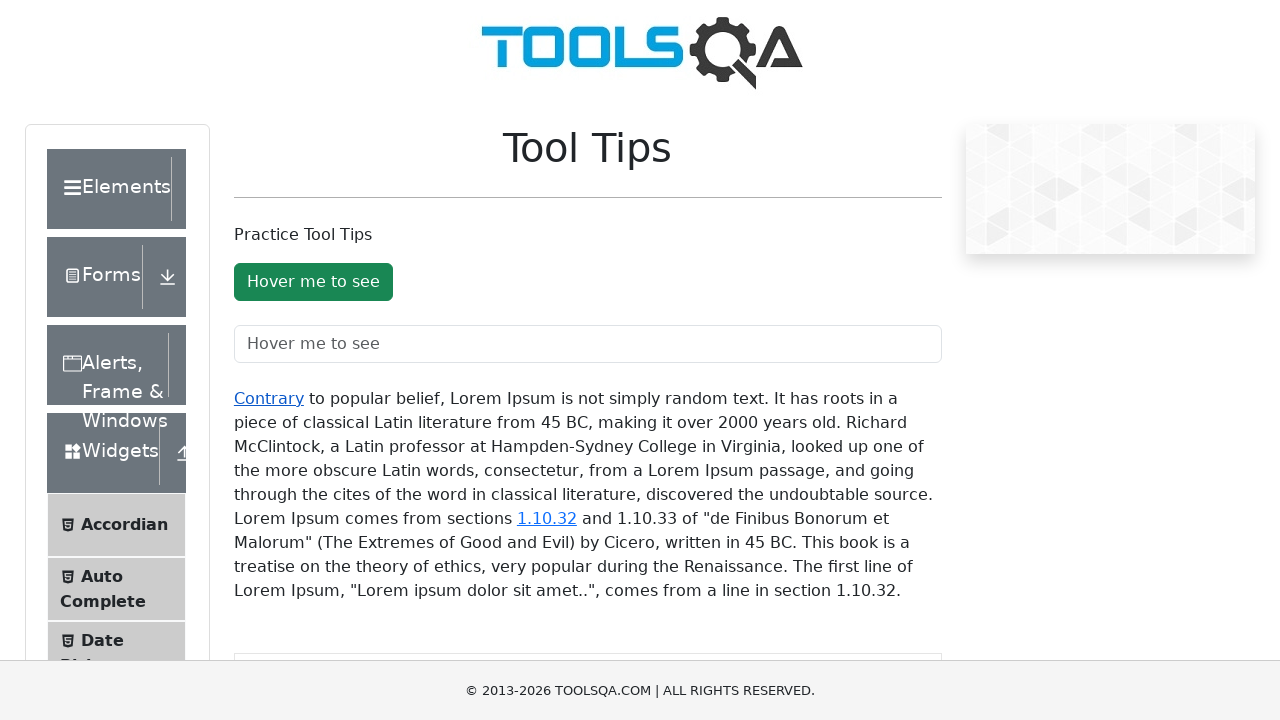

Tooltip appeared after hovering over 'Contrary'
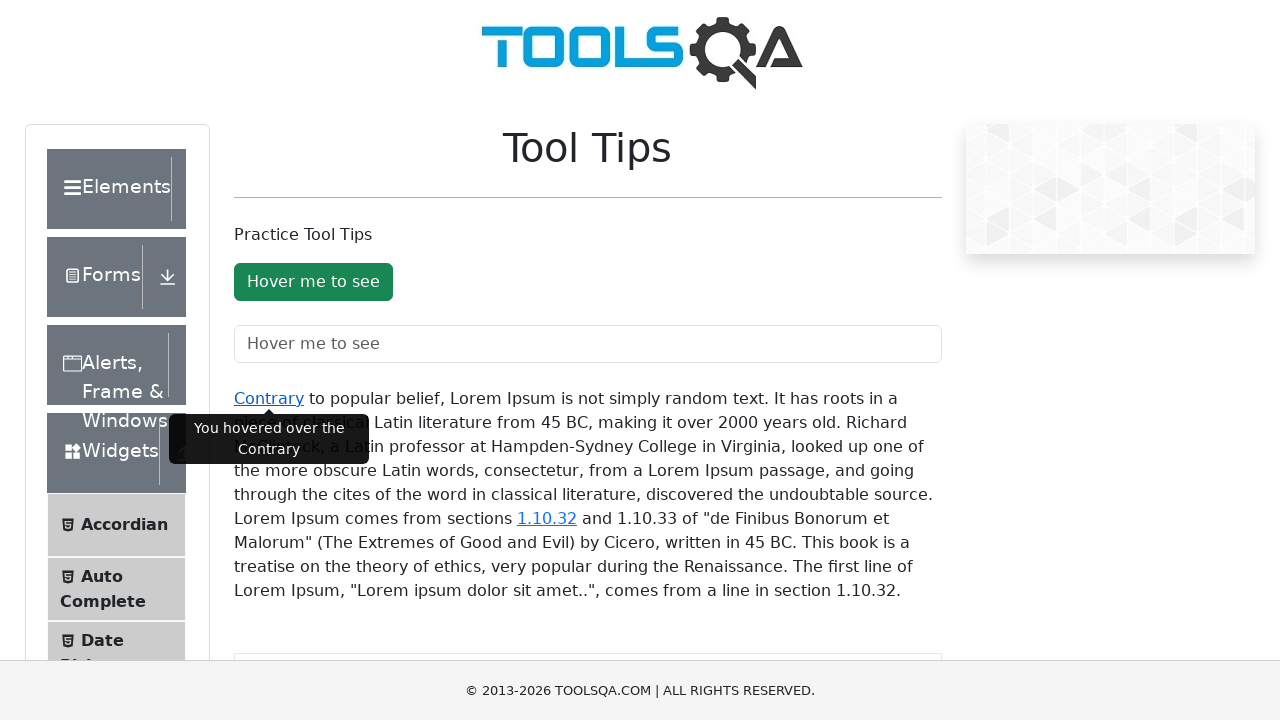

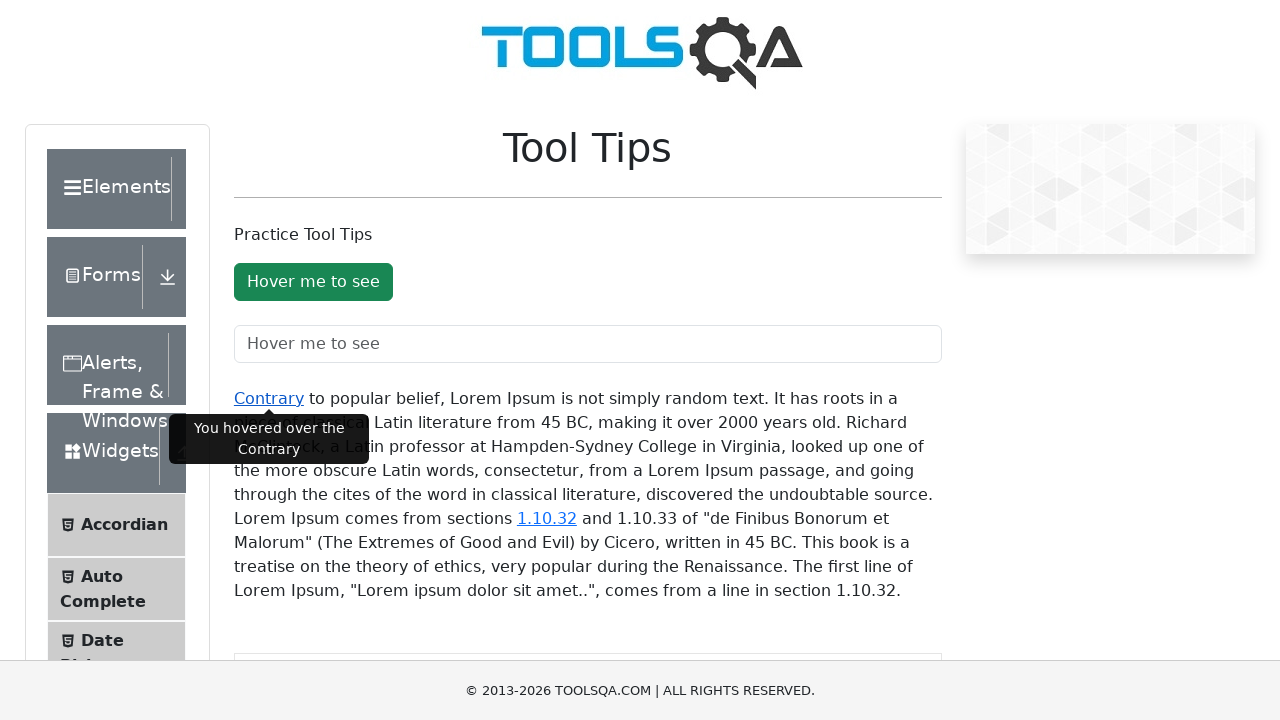